Solves a mathematical challenge by reading a value from the page, calculating the result using a logarithmic formula, and submitting the answer along with checkbox and radio button selections

Starting URL: https://suninjuly.github.io/math.html

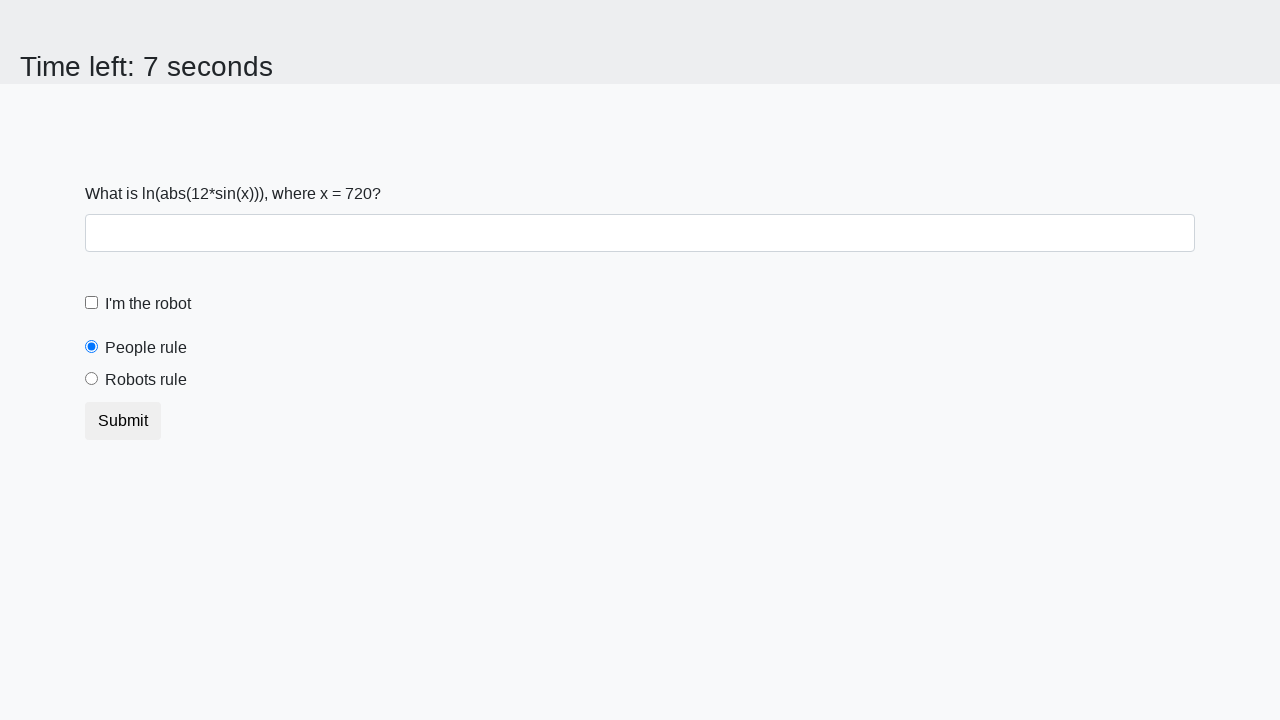

Retrieved mathematical value from page element #input_value
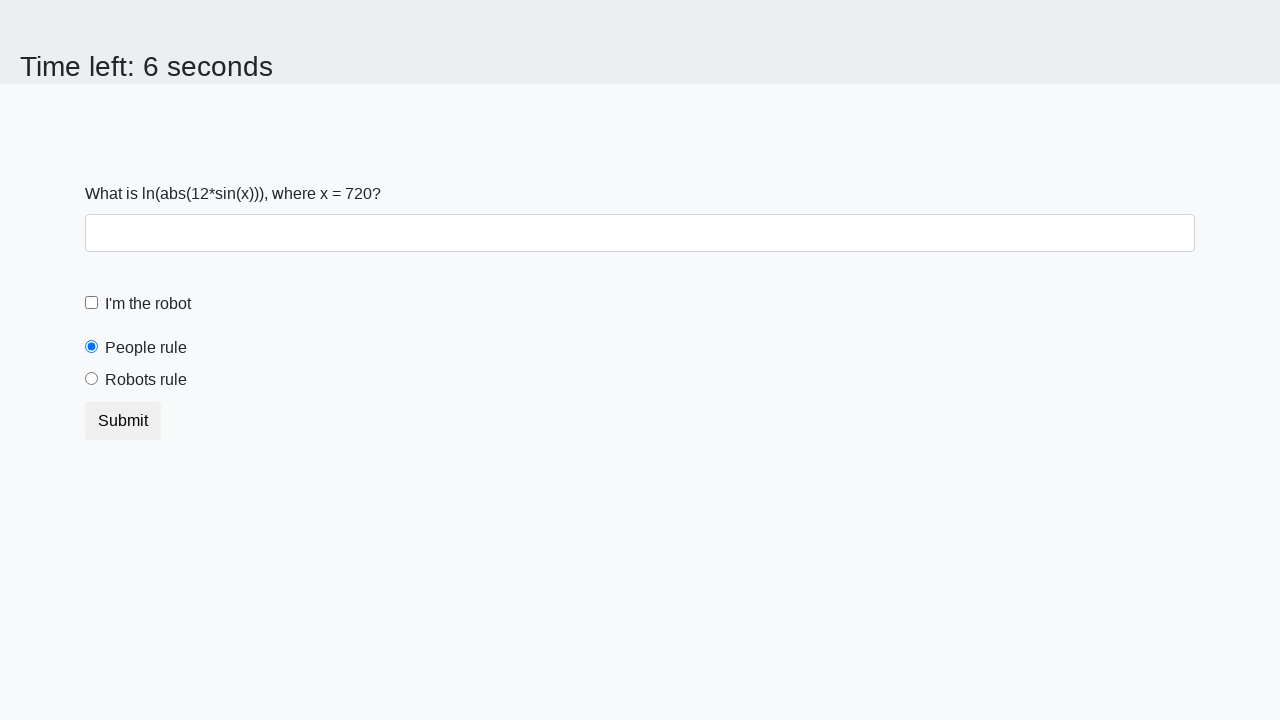

Calculated logarithmic result using formula: log(|12*sin(x)|)
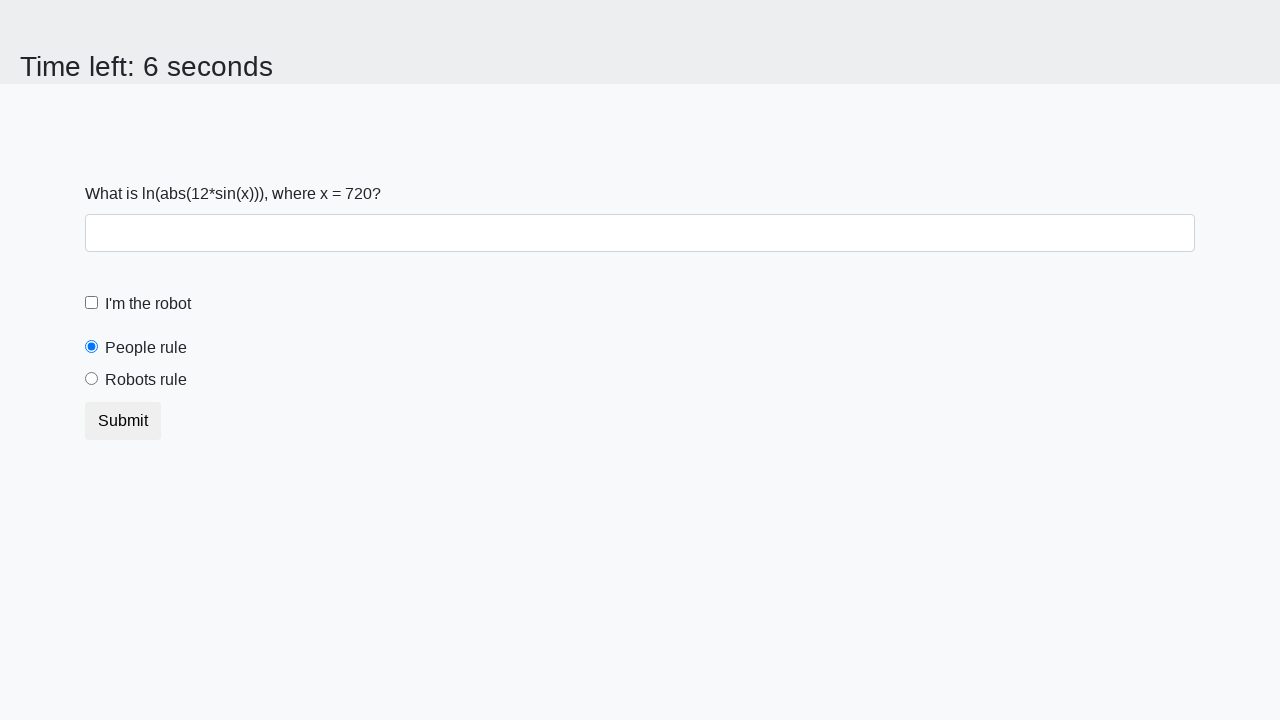

Filled answer field with calculated value: 1.8762324039004032 on #answer
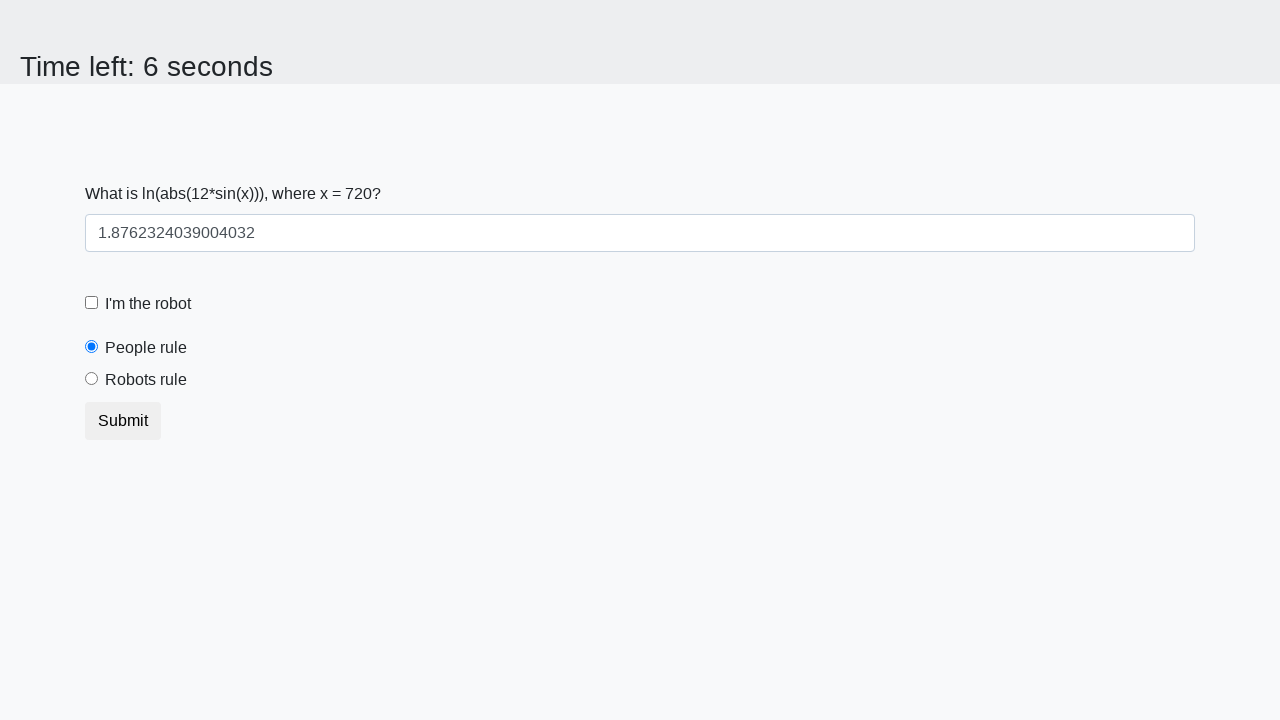

Checked the checkbox at (92, 303) on input[type='checkbox']
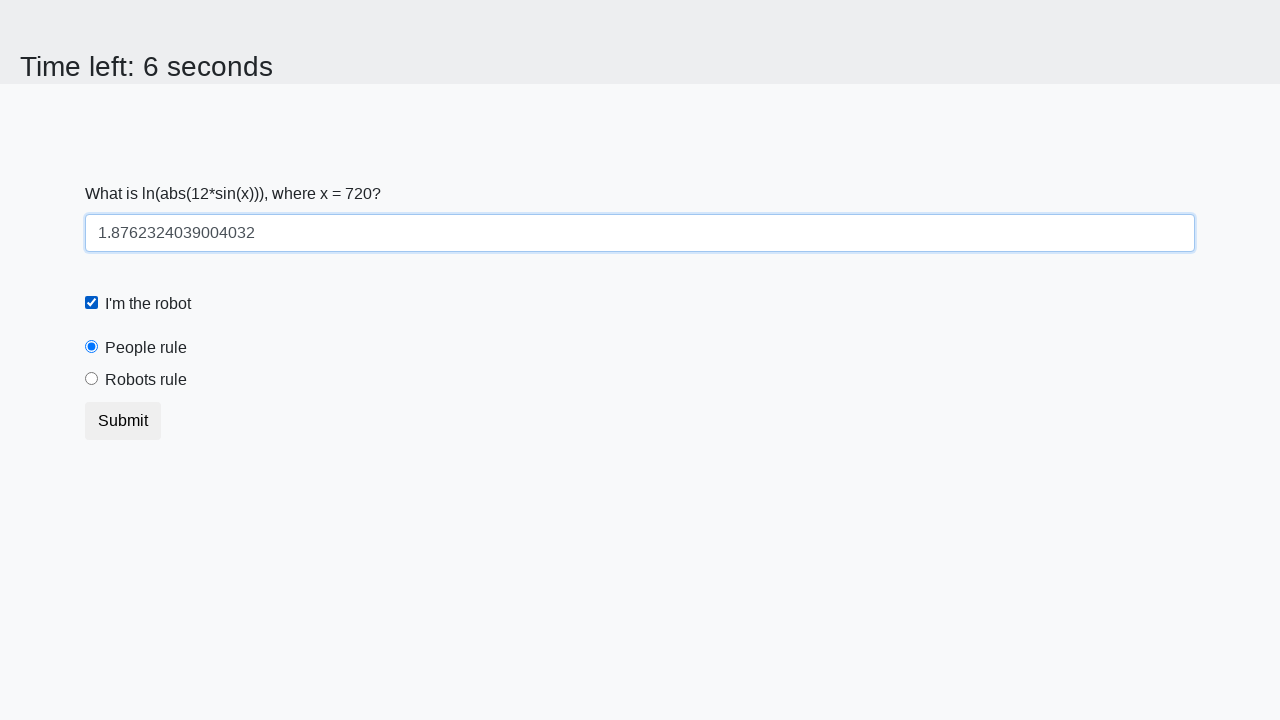

Selected 'Robots rule' radio button at (92, 379) on #robotsRule
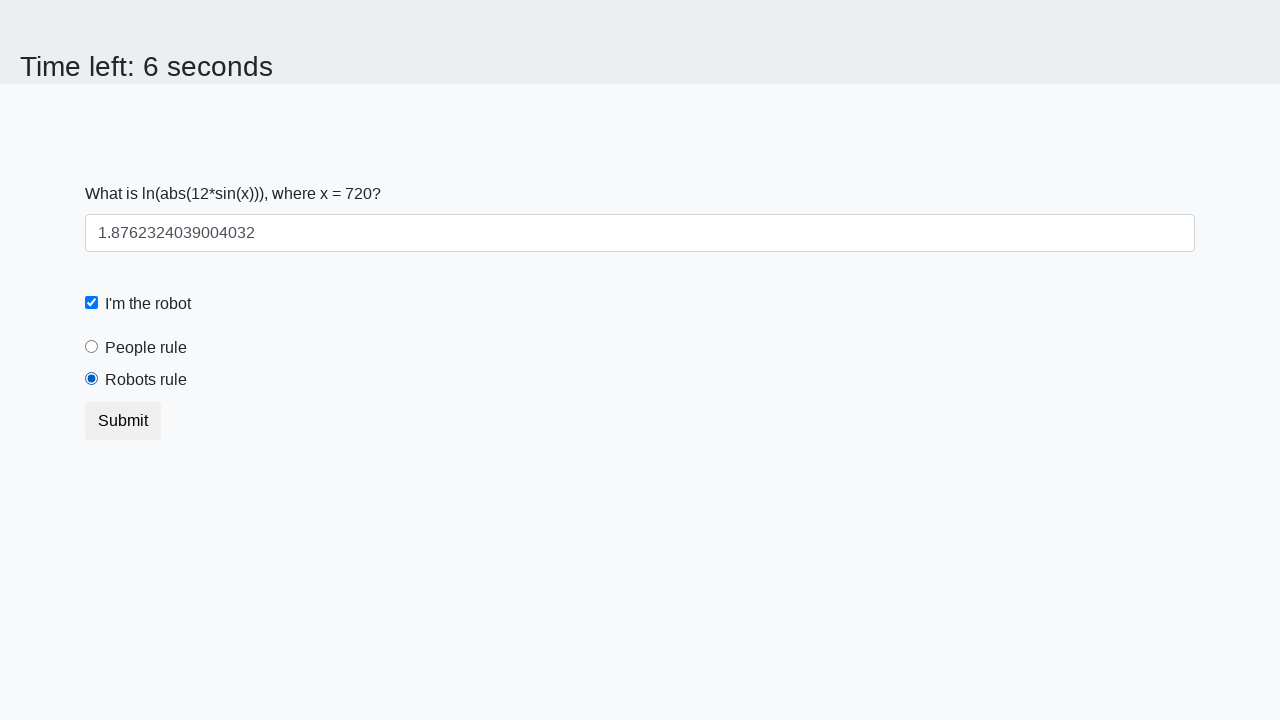

Clicked submit button to submit the form at (123, 421) on button.btn
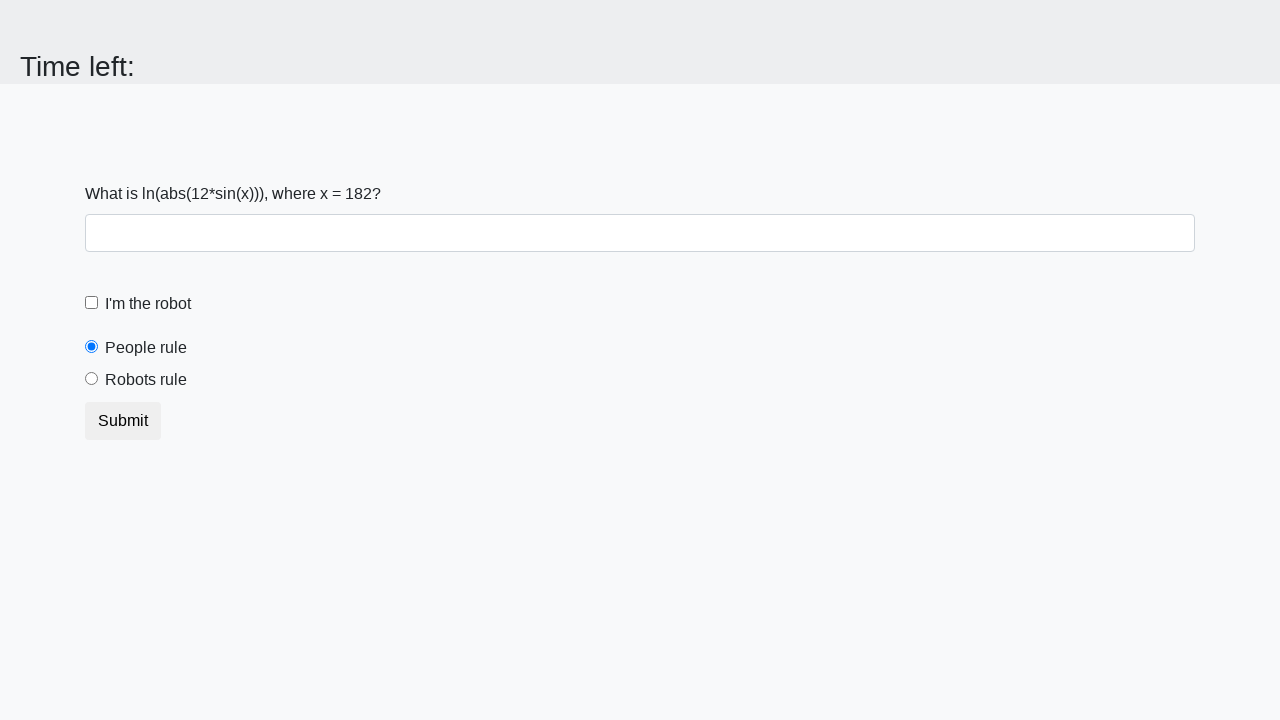

Waited 2 seconds for form submission to process
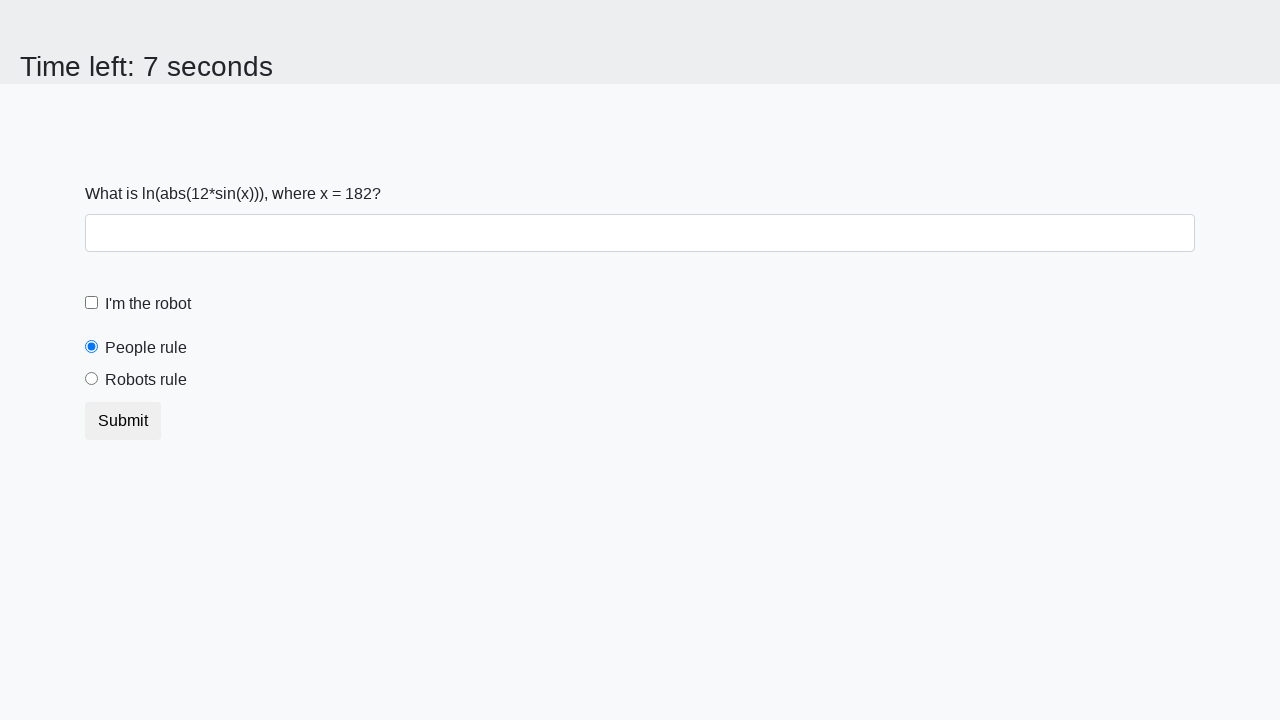

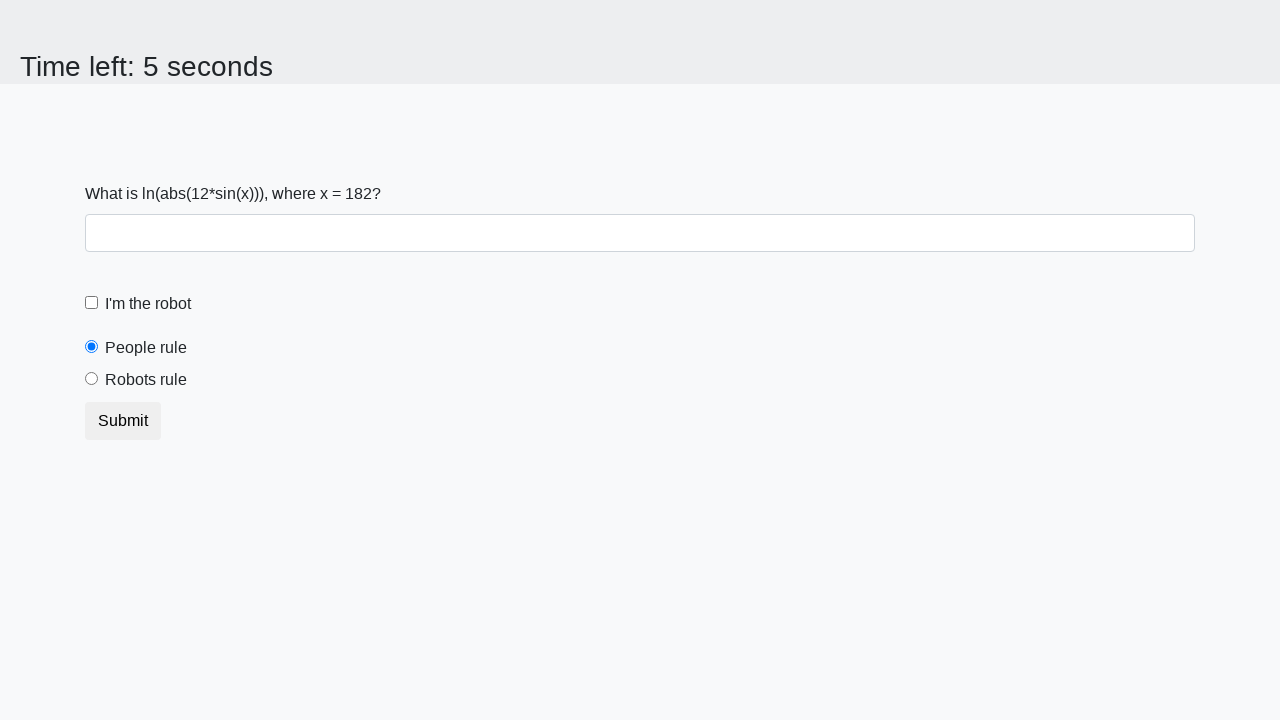